Tests dropdown selection functionality by navigating to the Dropdown page and selecting an option from the dropdown list

Starting URL: https://the-internet.herokuapp.com/

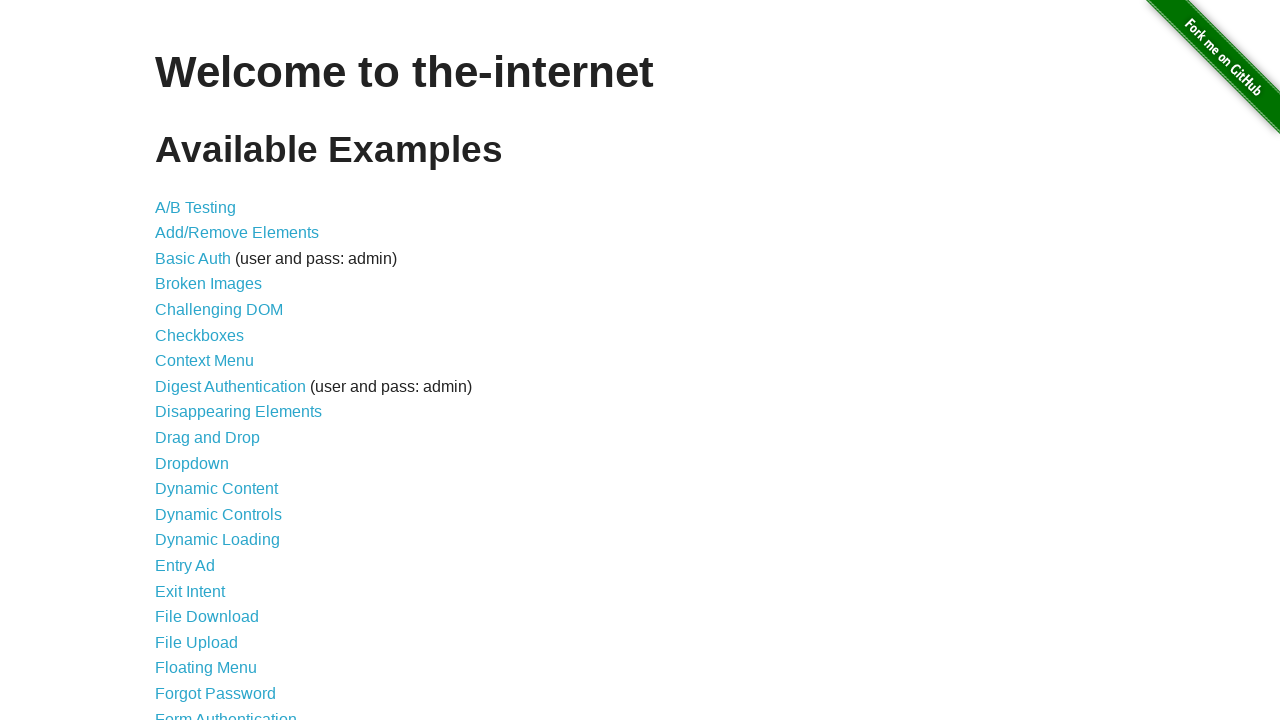

Navigated to the-internet.herokuapp.com homepage
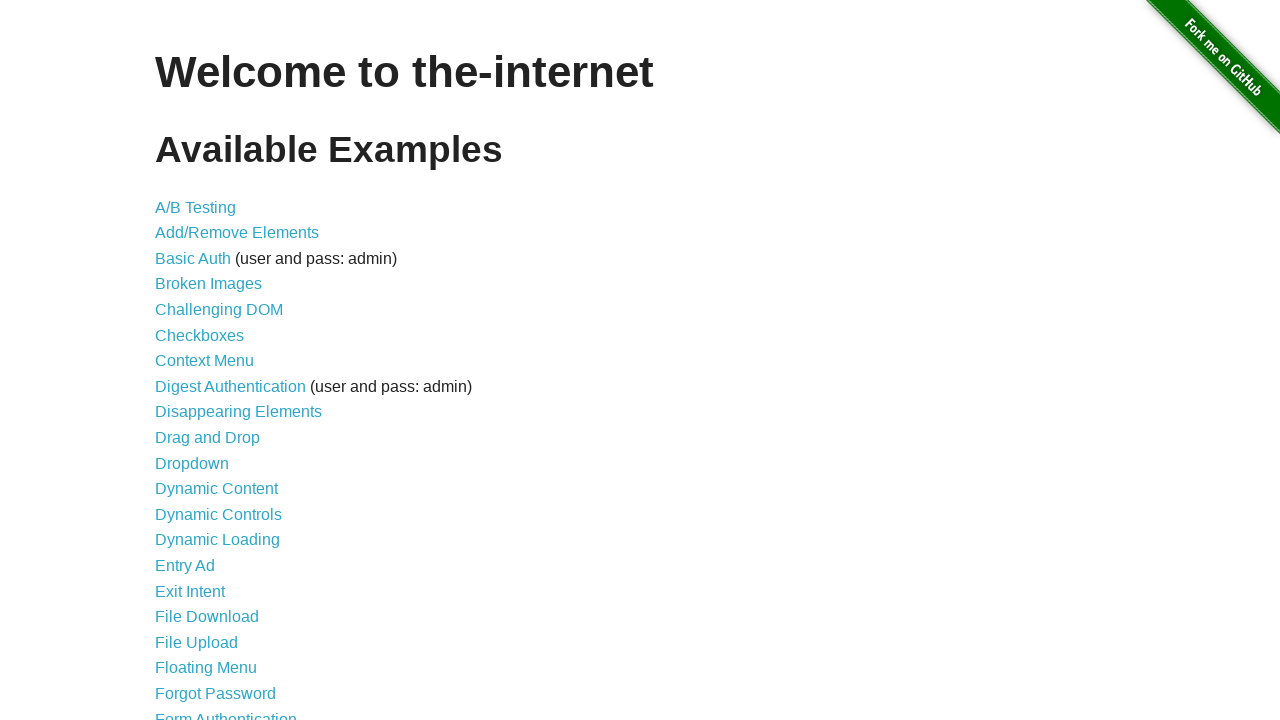

Clicked on Dropdown link at (192, 463) on a:text('Dropdown')
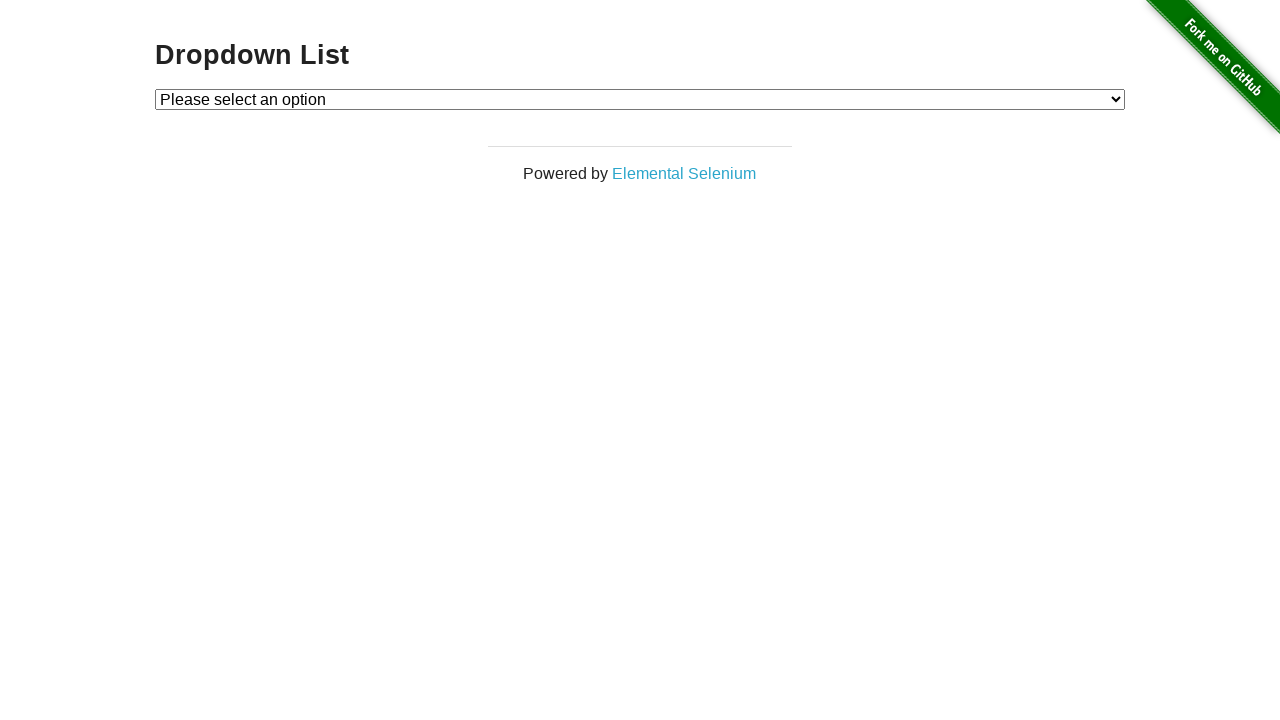

Dropdown element loaded and is visible
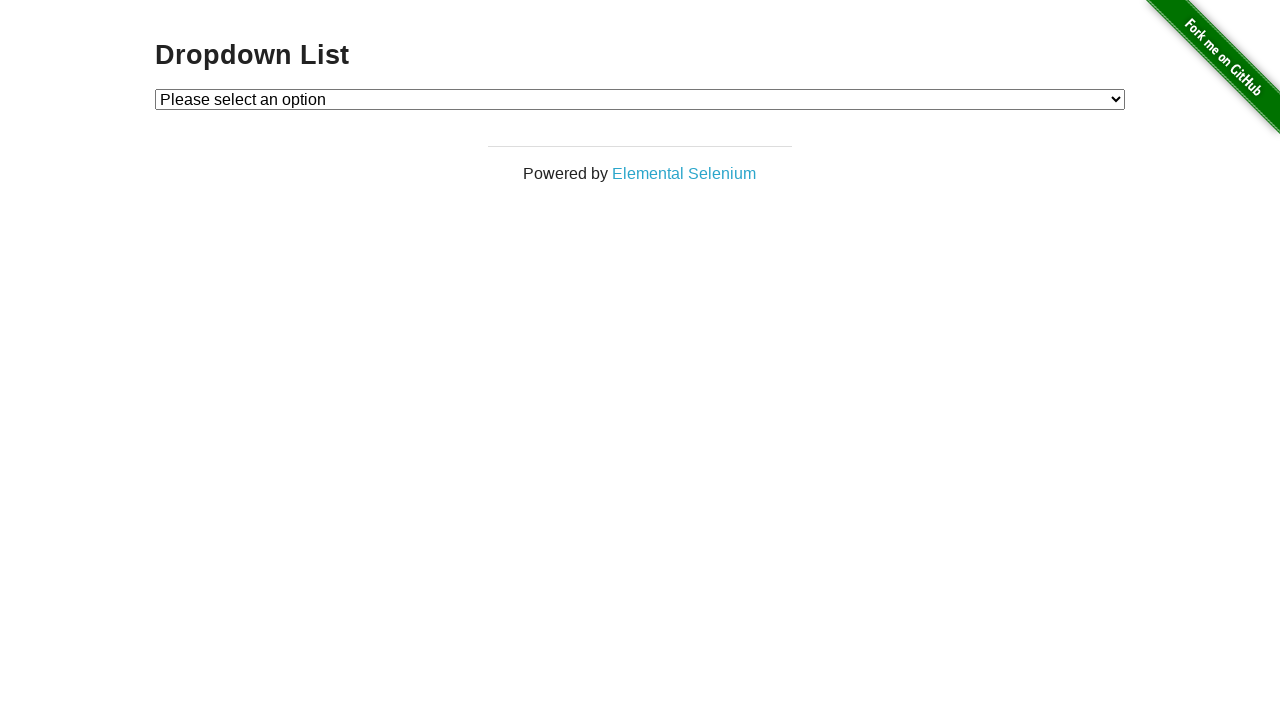

Selected 'Option 2' from the dropdown on #dropdown
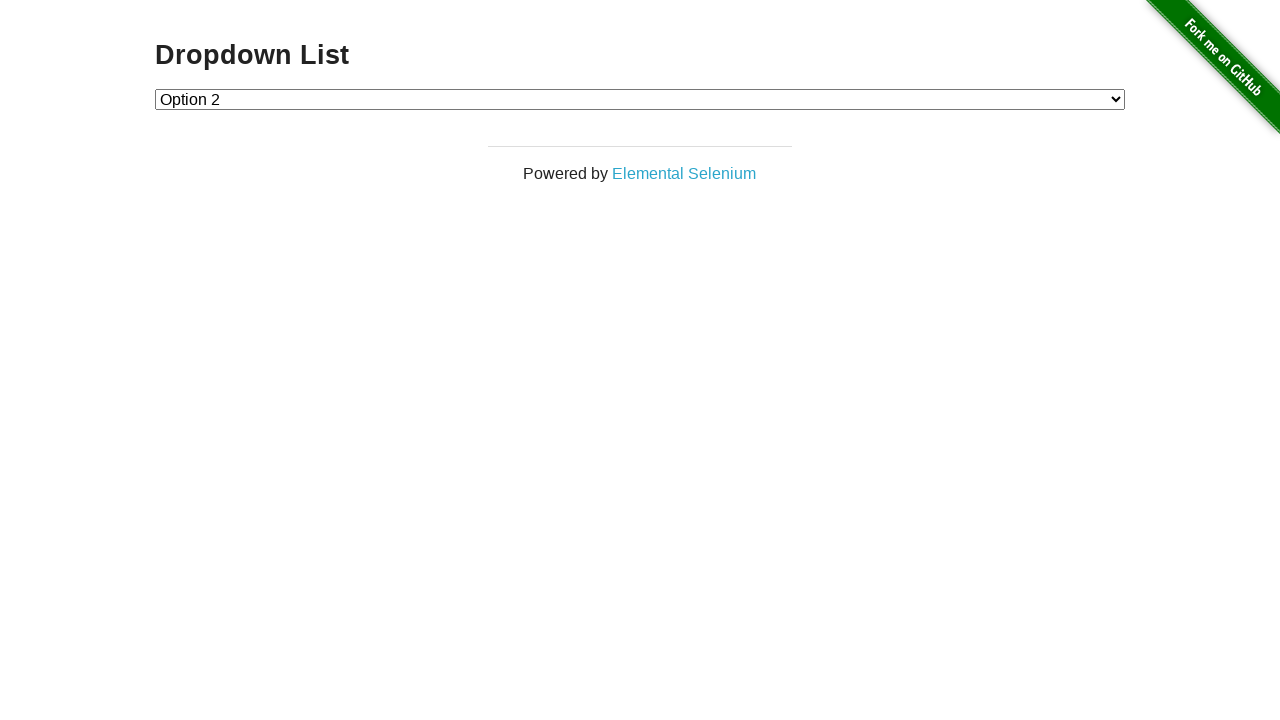

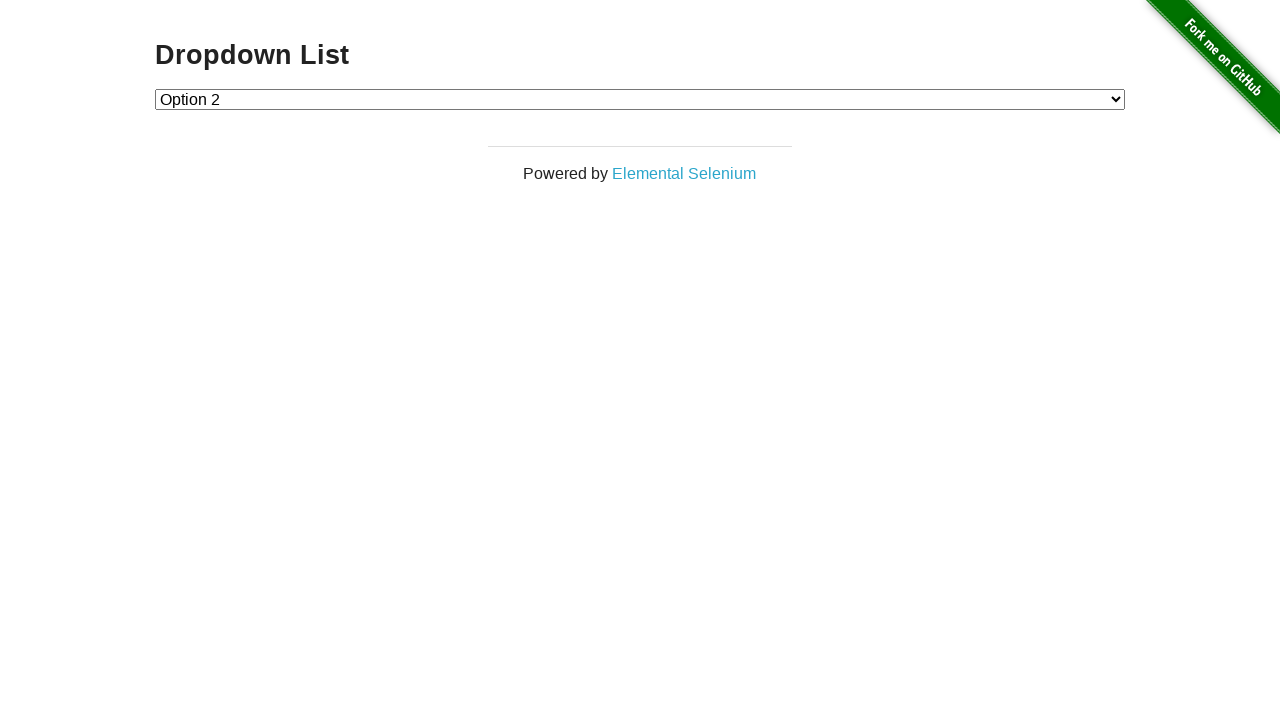